Navigates to the DemoQA widgets section and interacts with the Tabs component to verify tab content is displayed correctly.

Starting URL: https://demoqa.com/

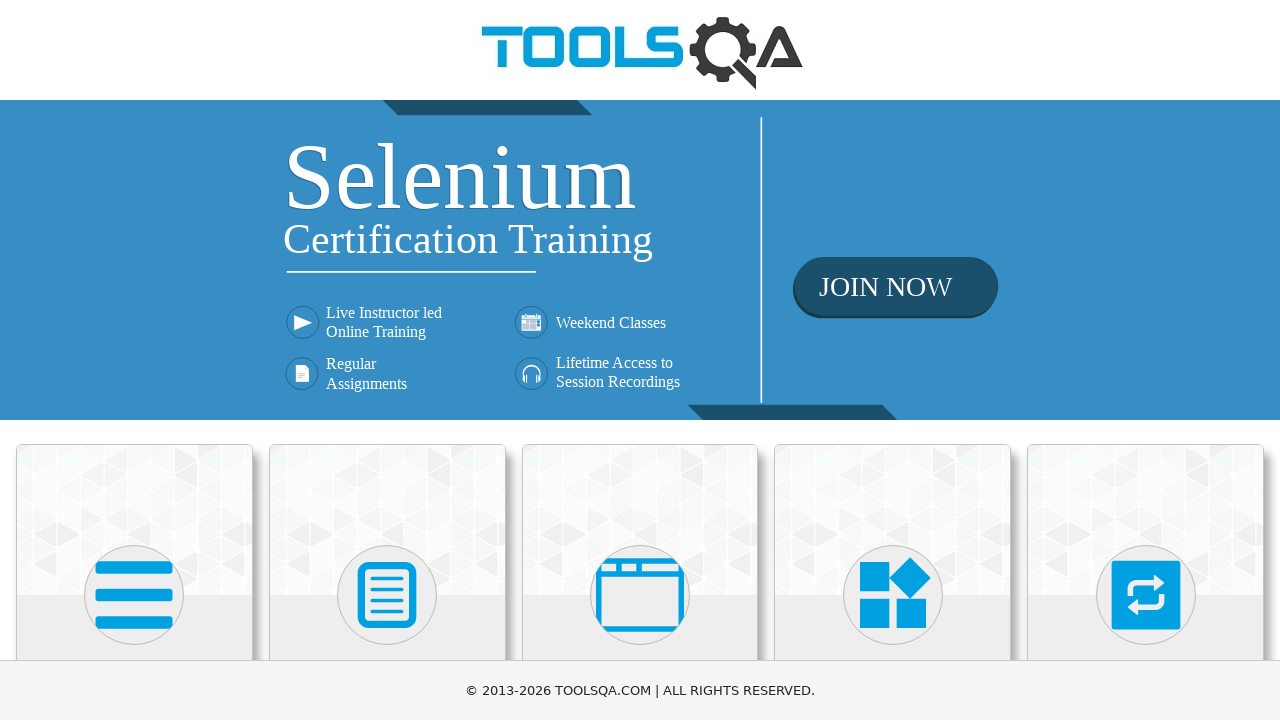

Clicked on Widgets section at (893, 360) on text=Widgets
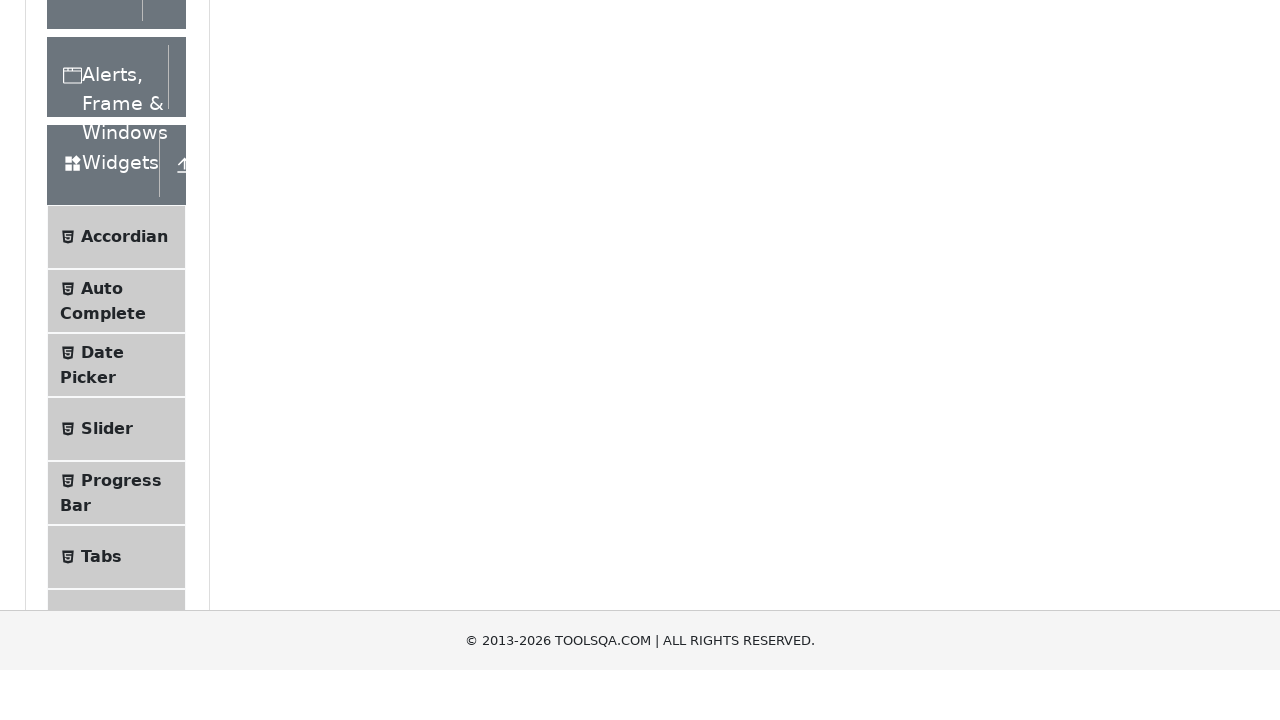

Widgets menu loaded and Tabs option visible
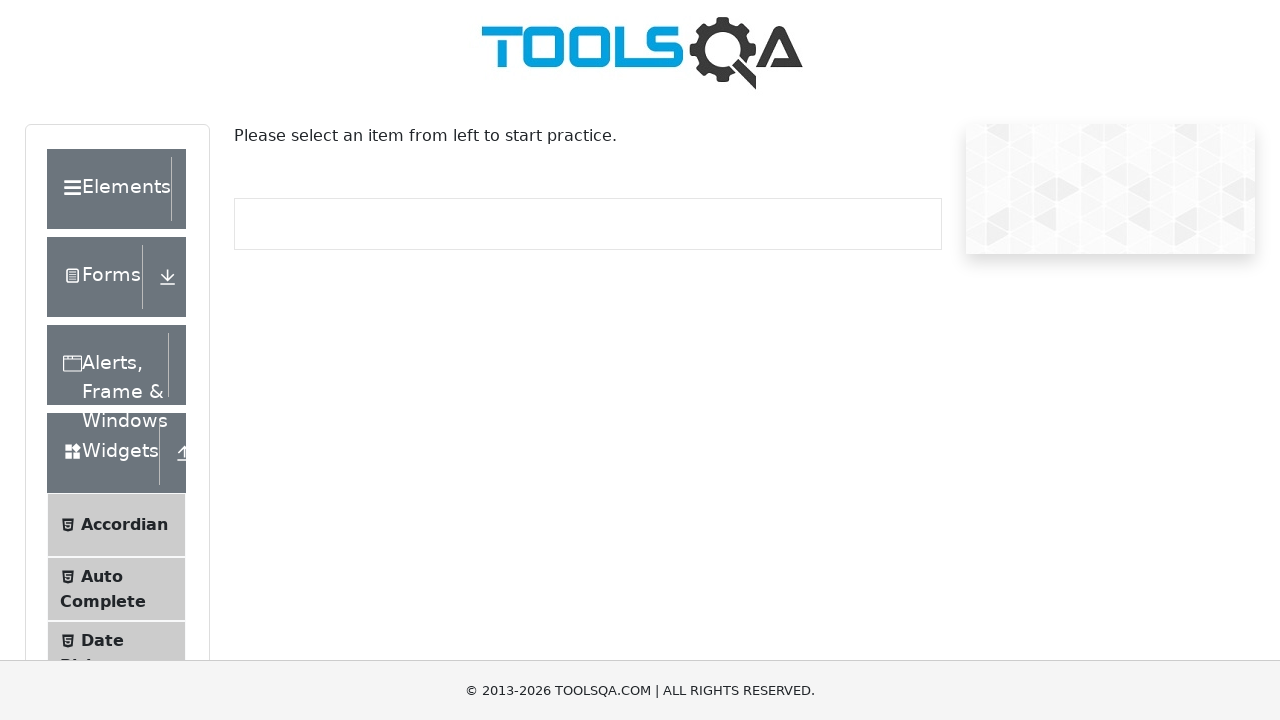

Clicked on Tabs option at (101, 361) on text=Tabs
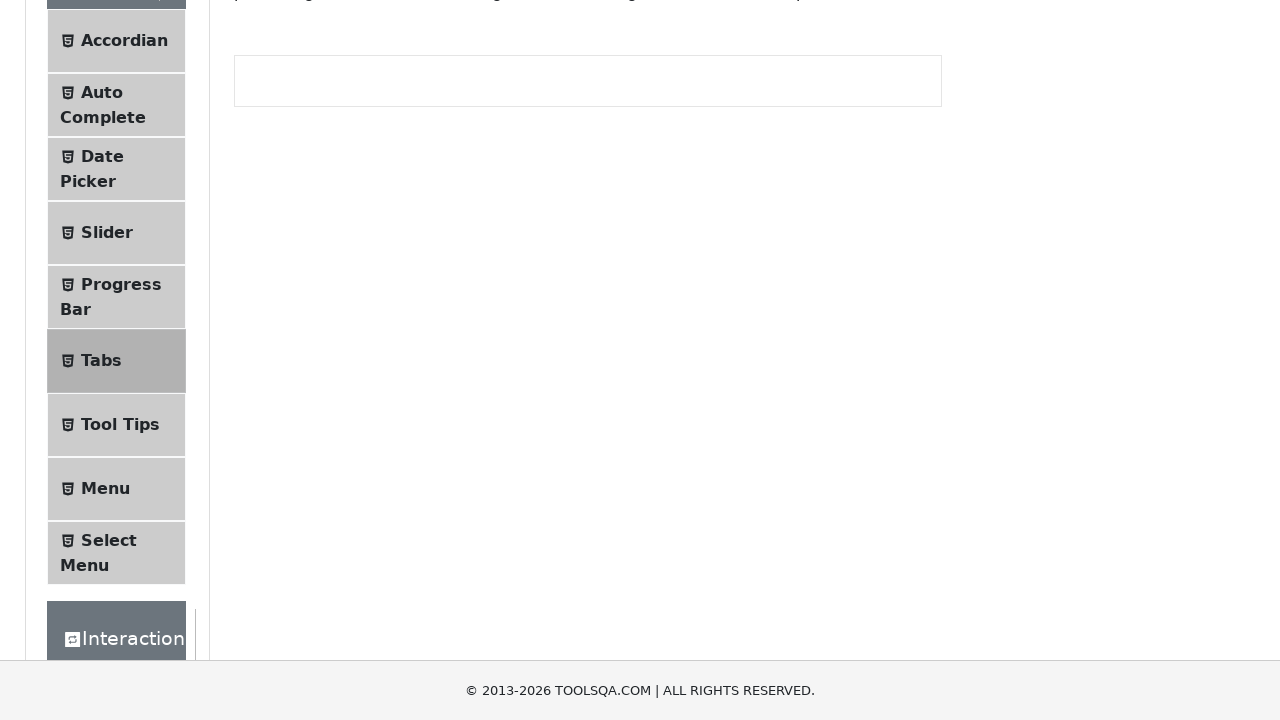

Tab navigation container loaded
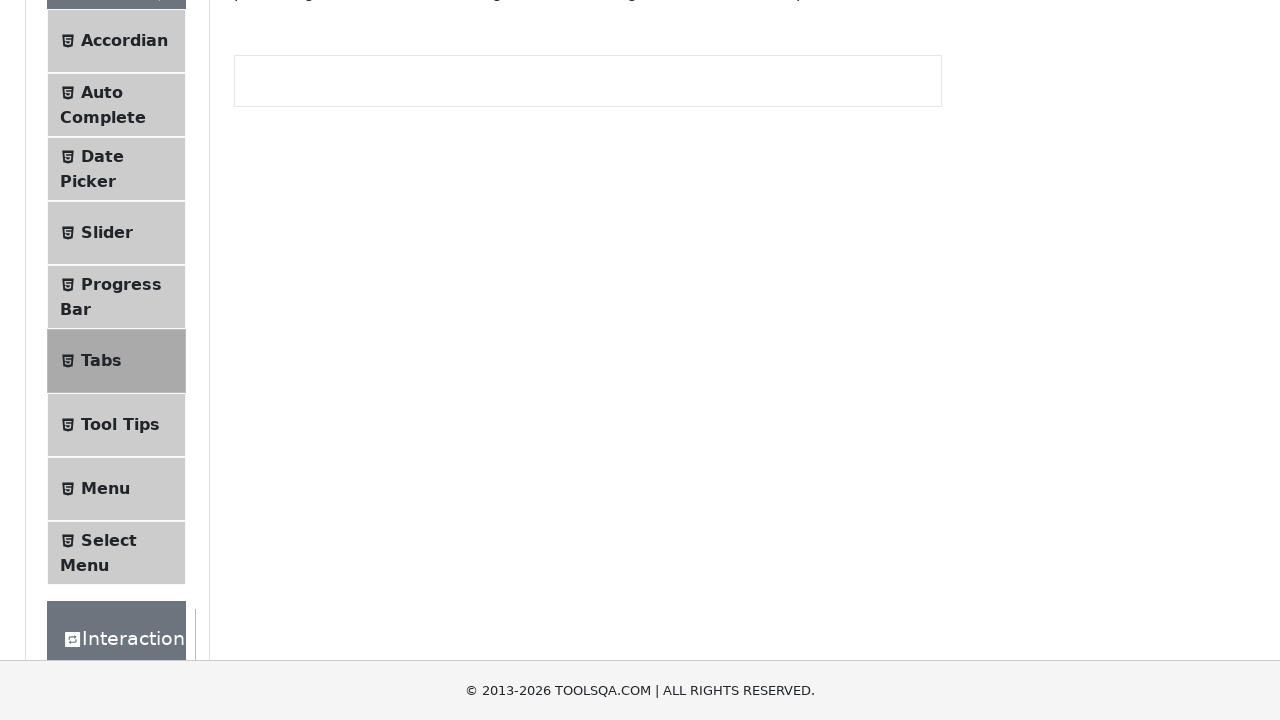

Tab content 'What' is visible
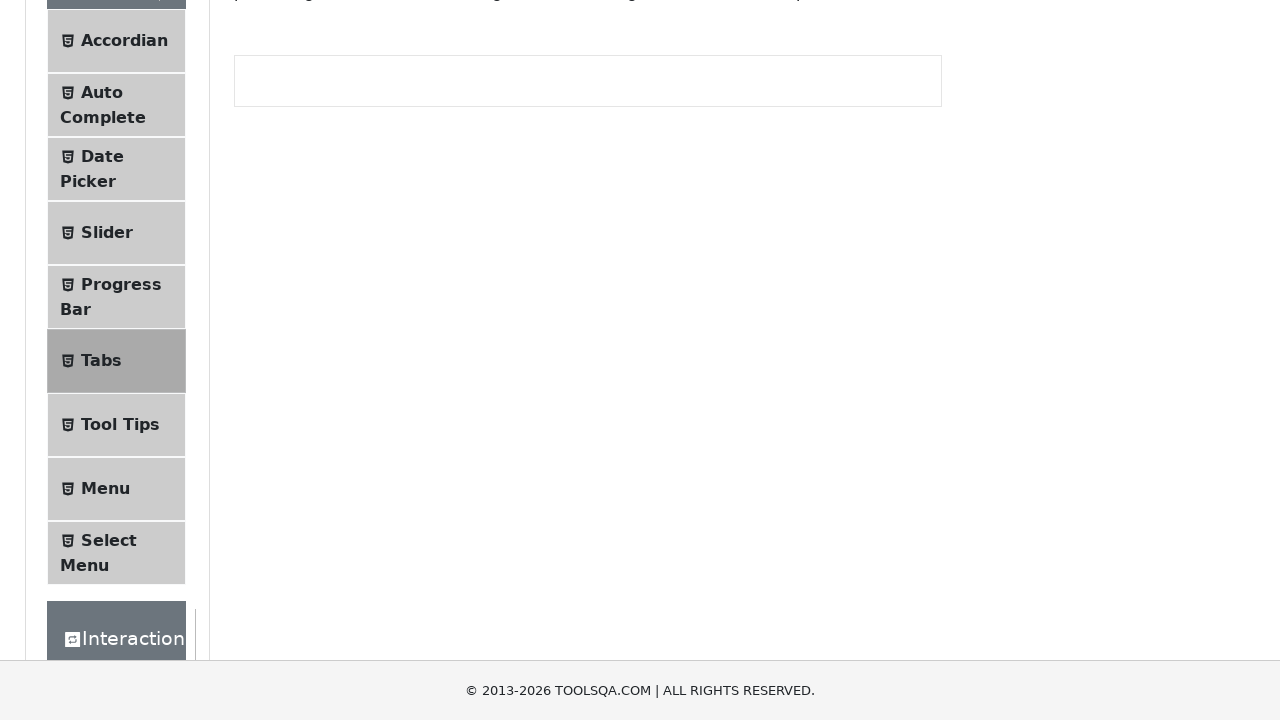

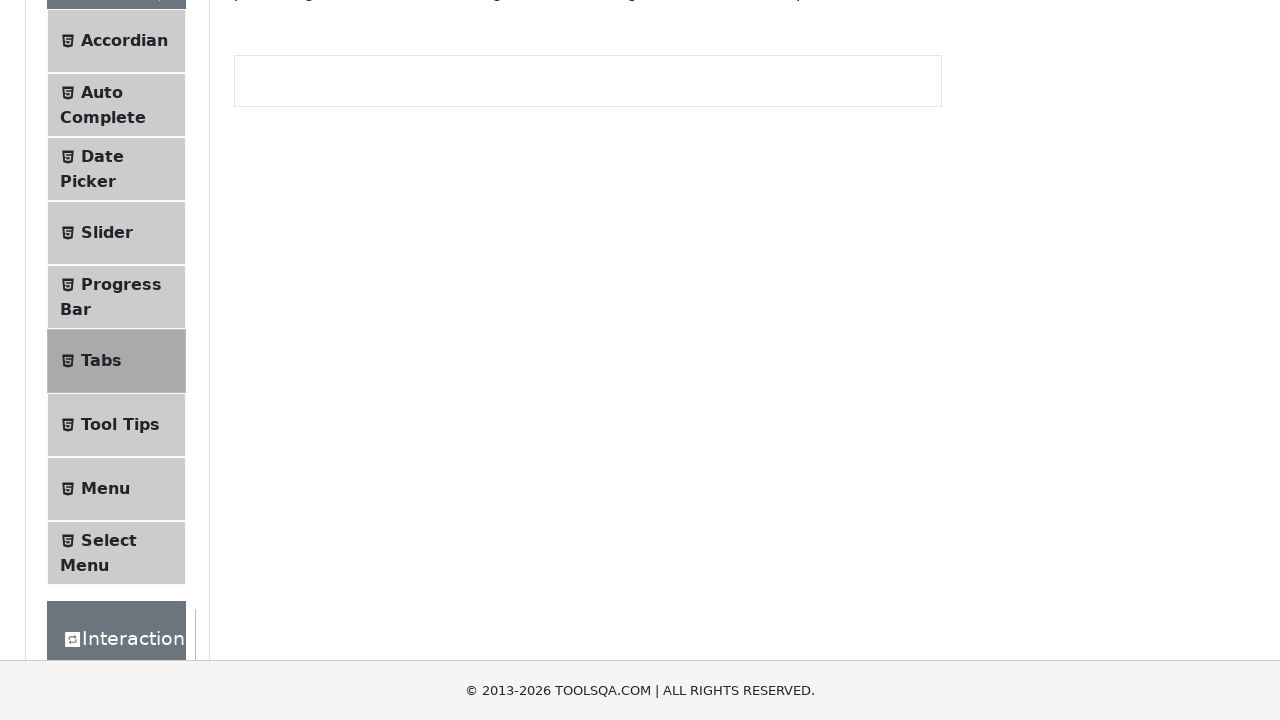